Navigates to the Alerts demo page and clicks on a navigation menu item (the 4th item in the header navigation)

Starting URL: http://demo.automationtesting.in/Alerts.html

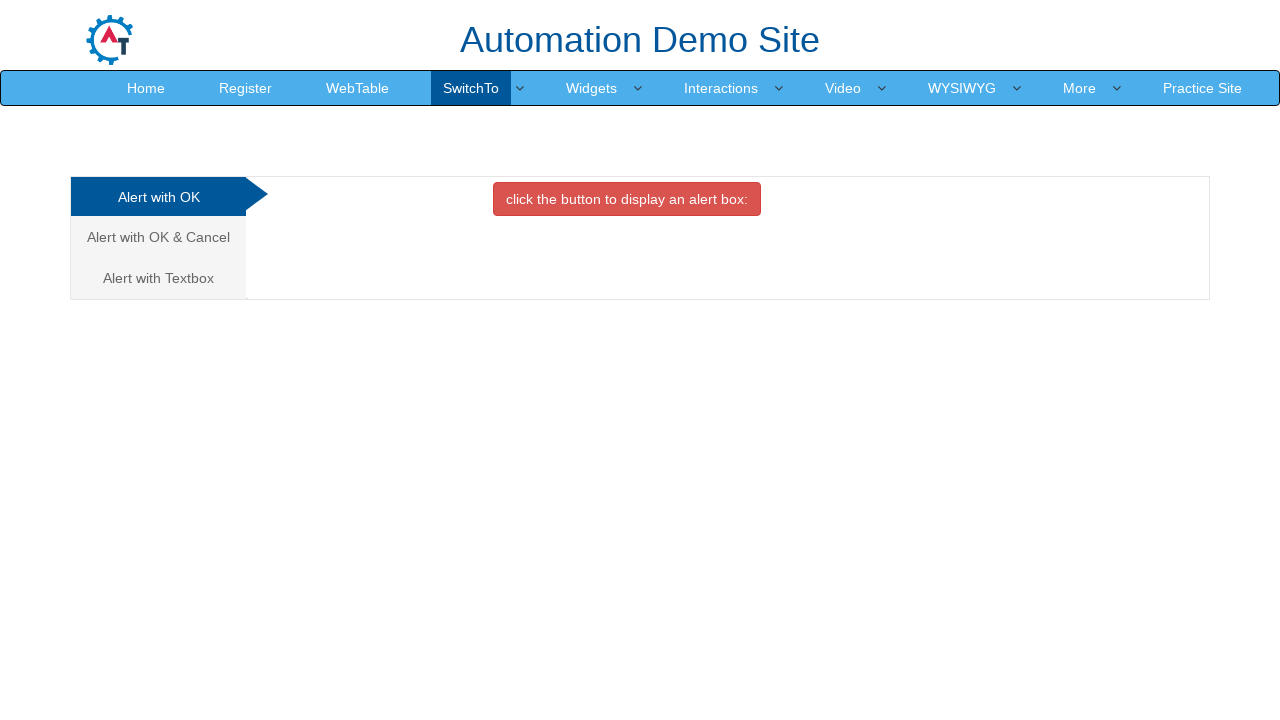

Navigated to Alerts demo page
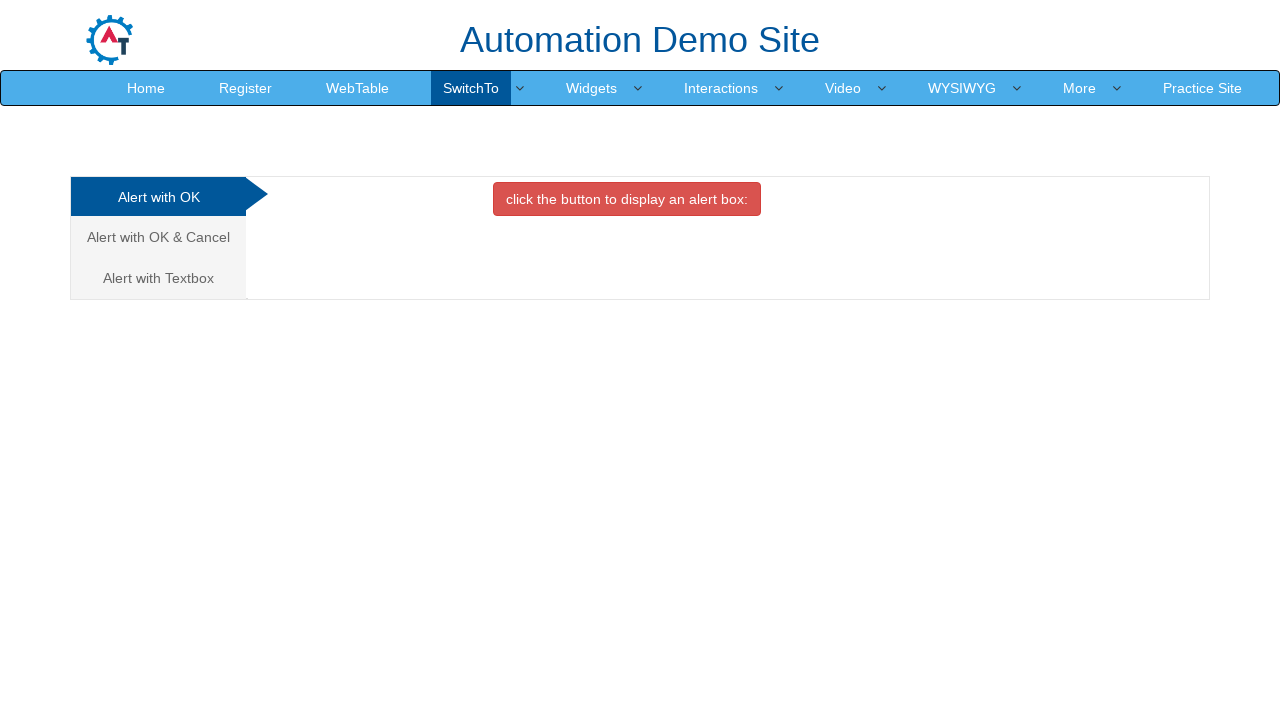

Clicked 4th navigation menu item in header at (471, 88) on xpath=//*[@id='header']/nav/div/div[2]/ul/li[4]/a
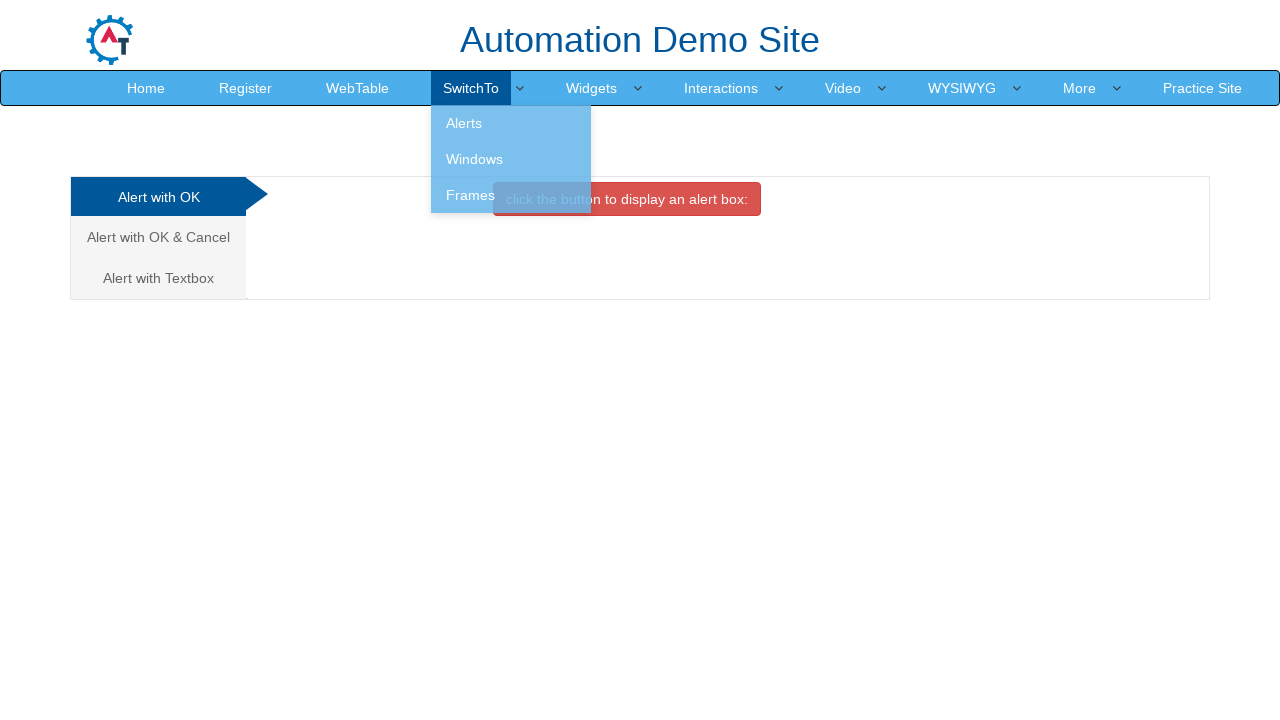

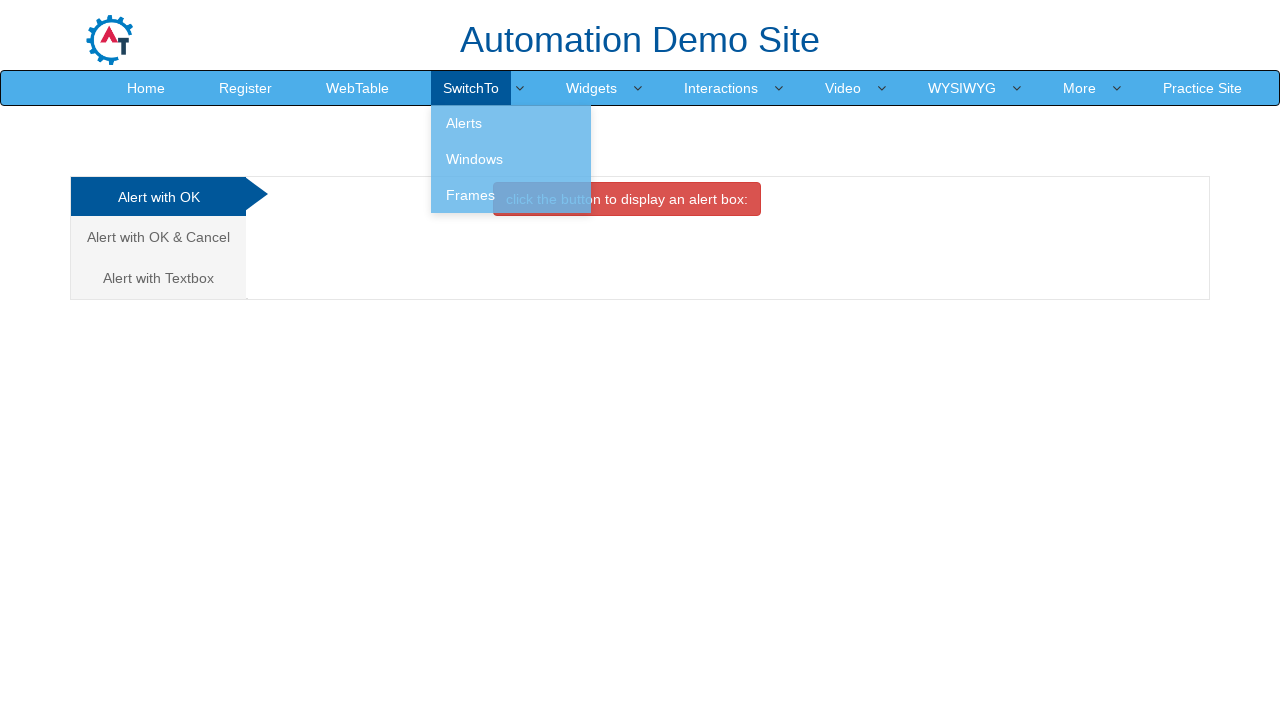